Tests checkbox functionality by selecting the Dancing checkbox on a student registration form

Starting URL: https://www.automationtestinginsider.com/2019/08/student-registration-form.html

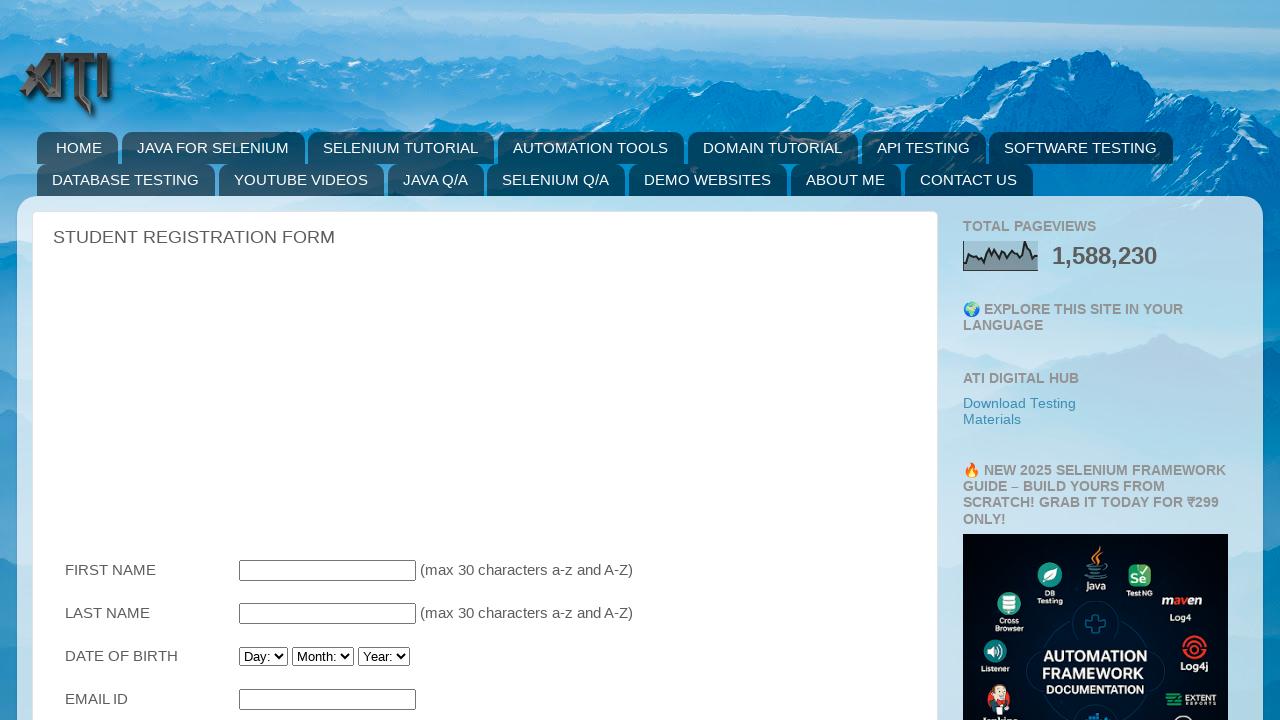

Located the Dancing checkbox element
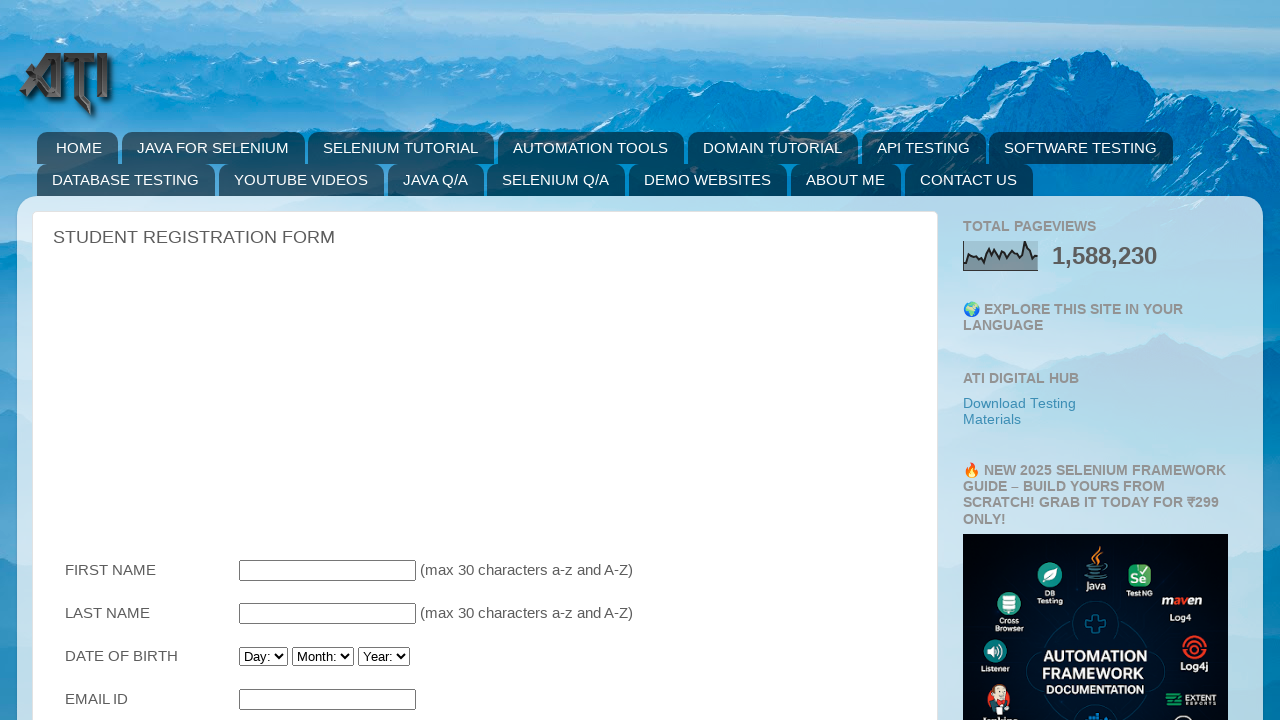

Scrolled to Dancing checkbox if needed
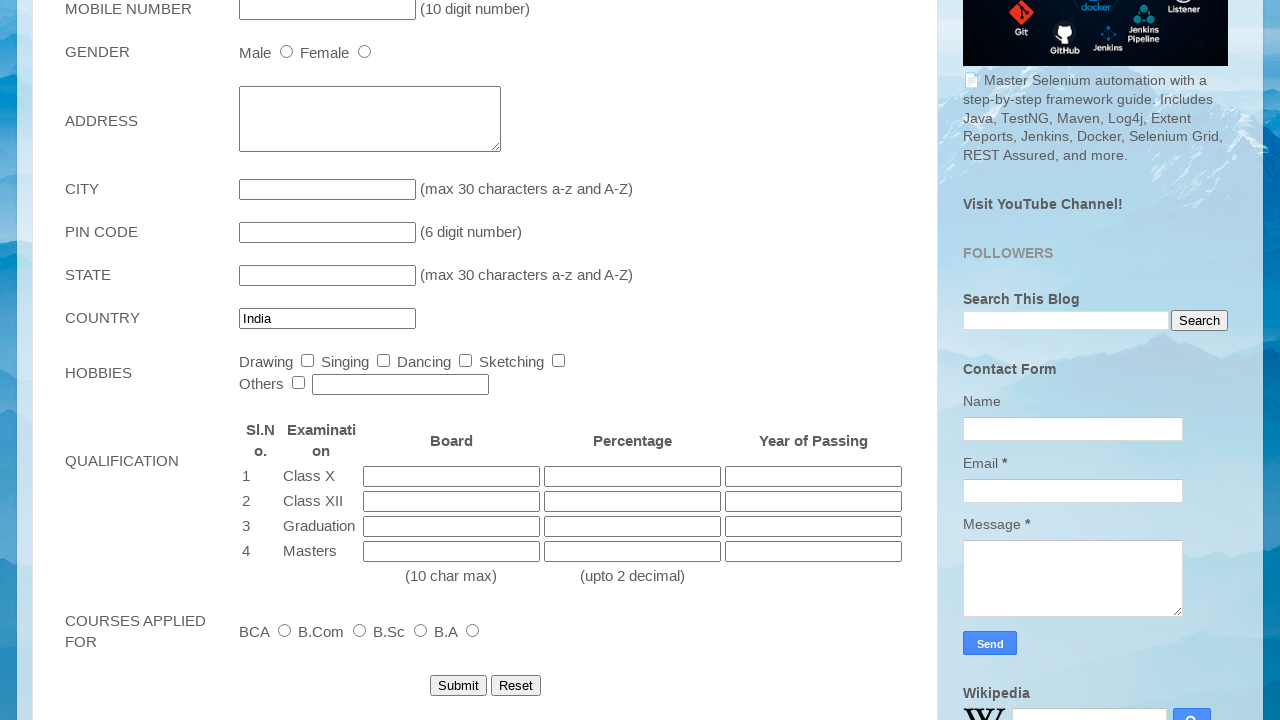

Clicked the Dancing checkbox to select it at (466, 361) on input[value='Dancing']
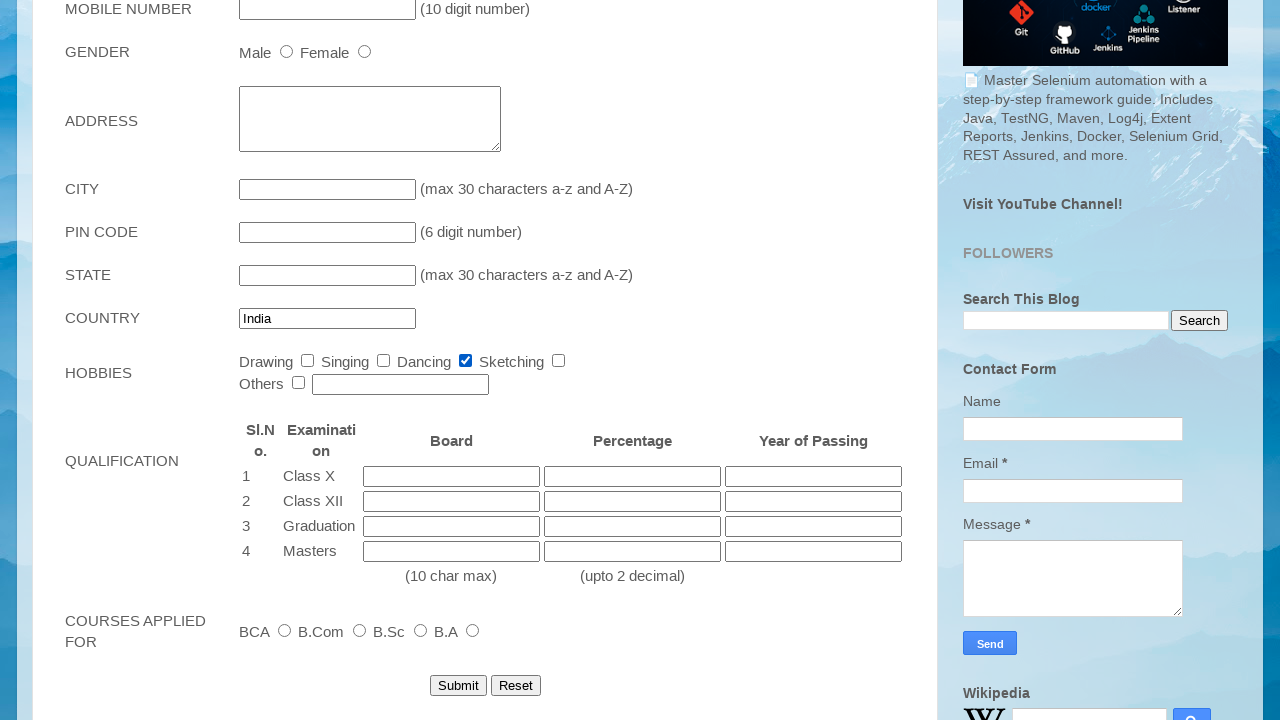

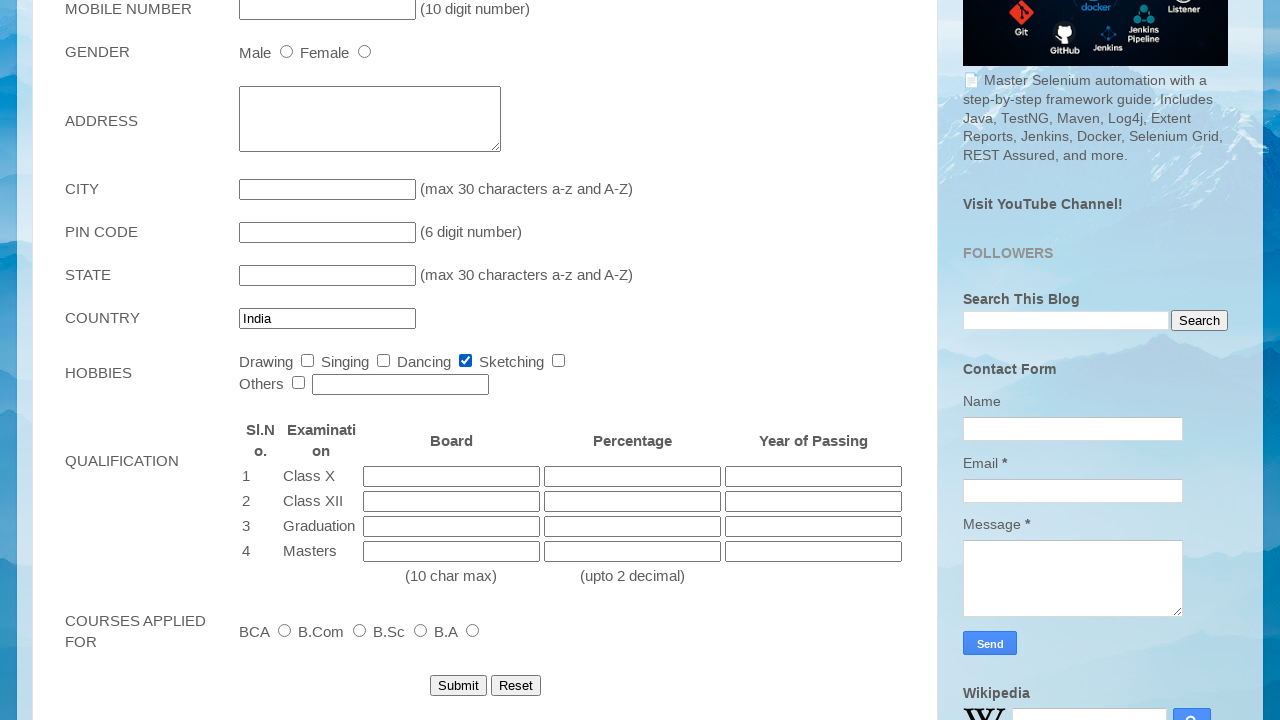